Tests a multi-select dropdown by clicking to open it and selecting "choice 5" from the available options

Starting URL: https://www.jqueryscript.net/demo/Drop-Down-Combo-Tree/

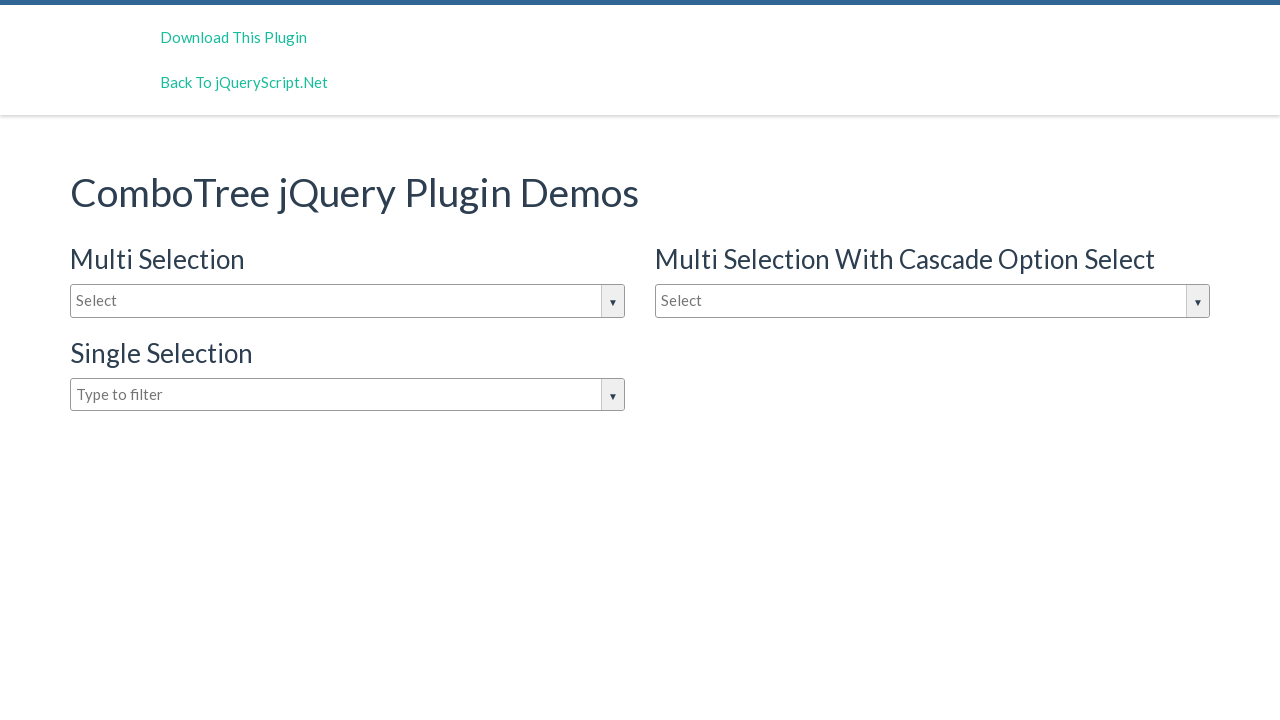

Clicked on the multi-select dropdown input box to open it at (348, 301) on #justAnInputBox
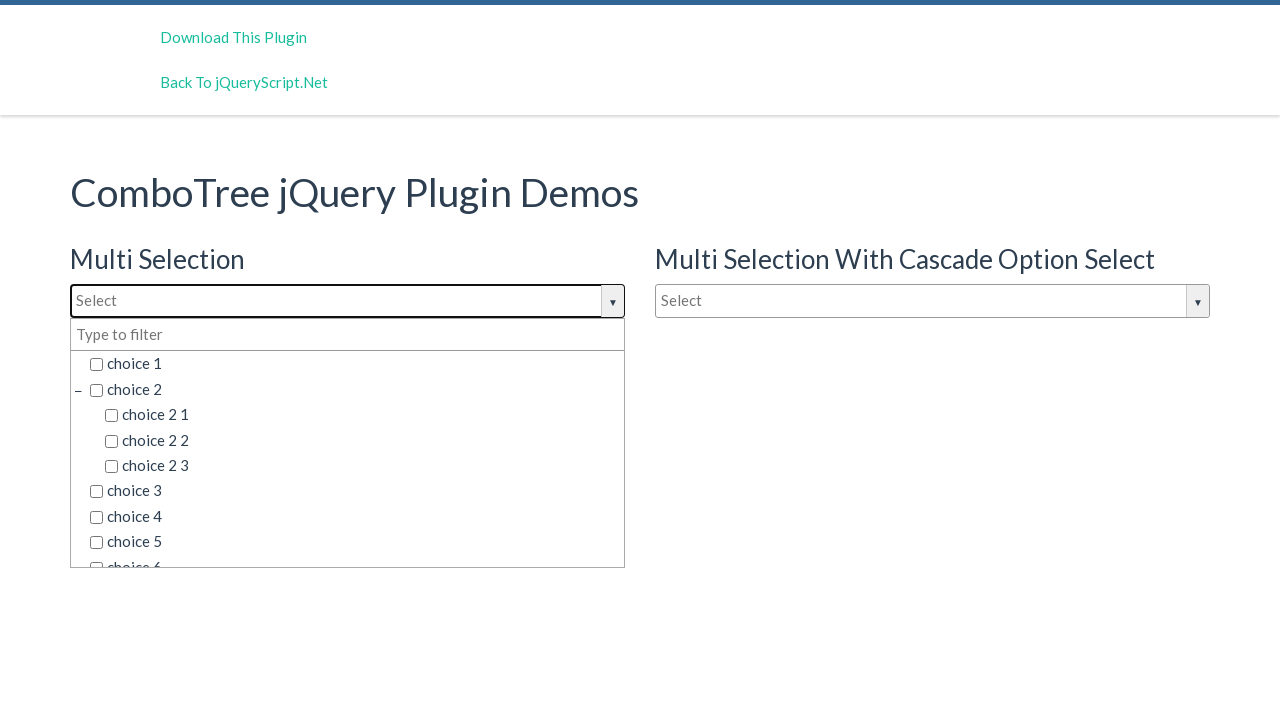

Dropdown options loaded and became visible
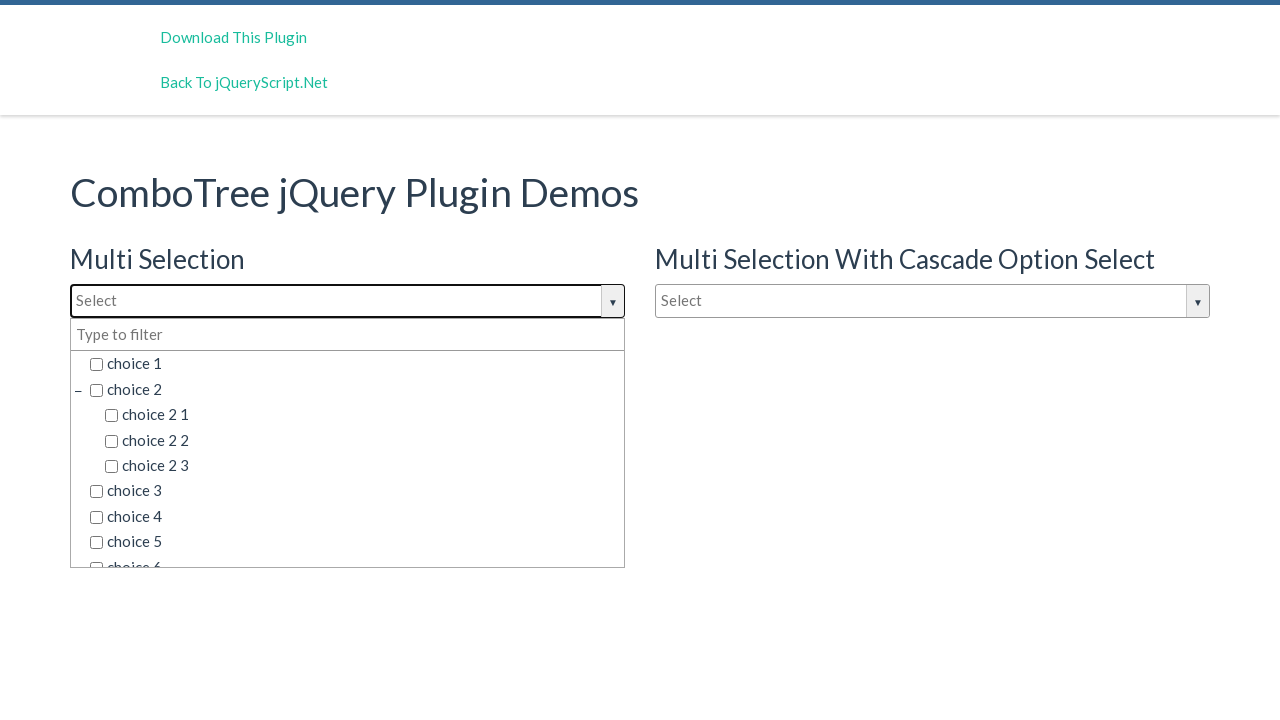

Retrieved all dropdown option elements
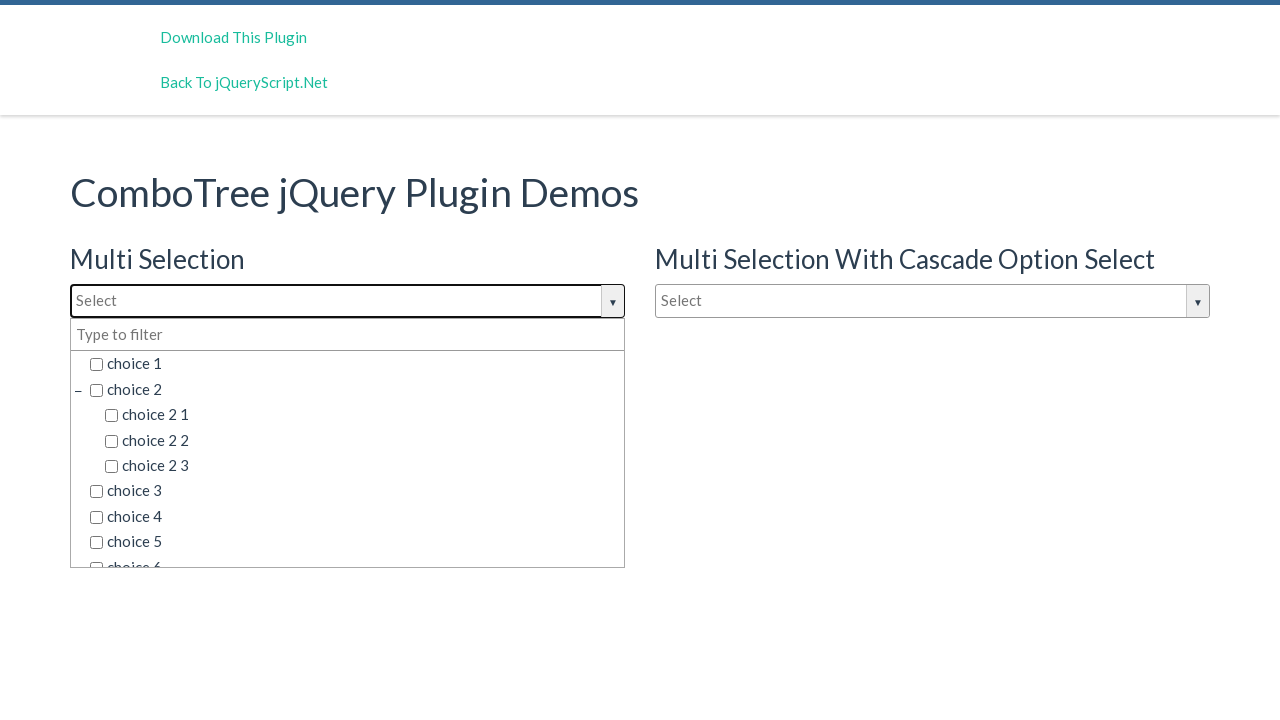

Found and clicked 'choice 5' from the dropdown options at (355, 542) on span.comboTreeItemTitle >> nth=7
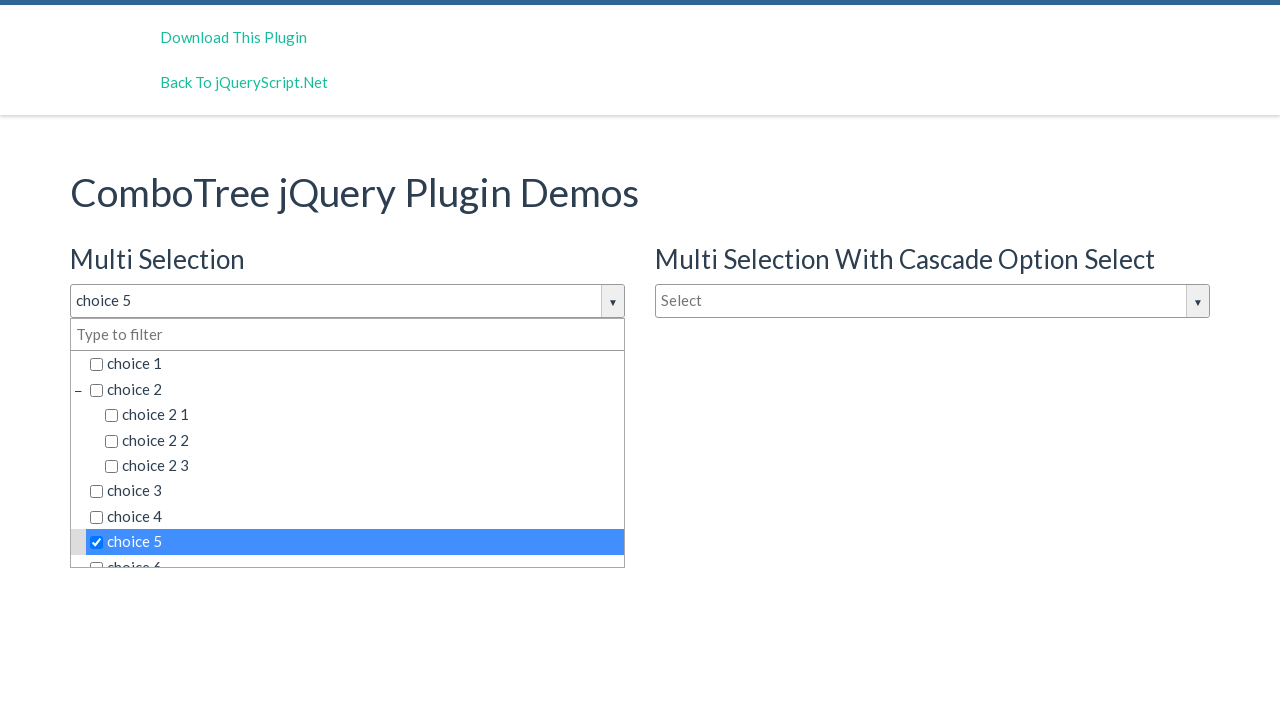

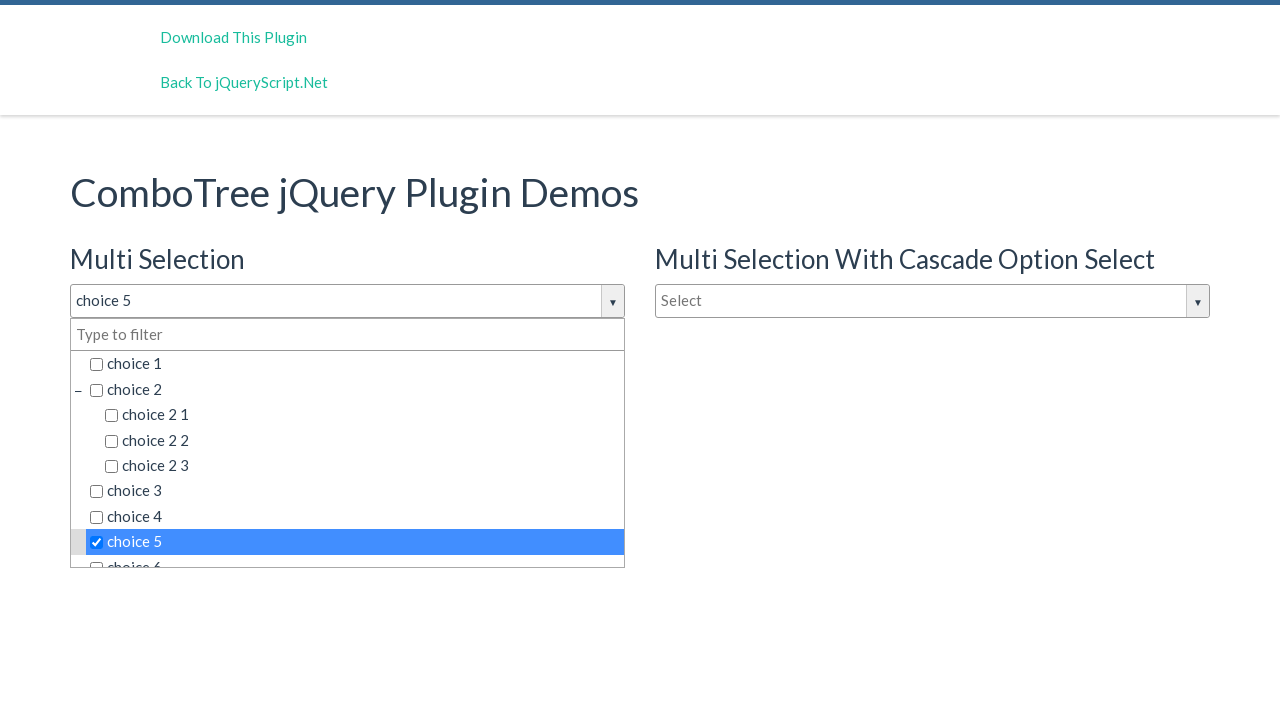